Tests window handling functionality by opening a new tab, switching to it, clicking an alert button, accepting the alert, and closing the new tab before returning to the parent window

Starting URL: https://www.hyrtutorials.com/p/window-handles-practice.html

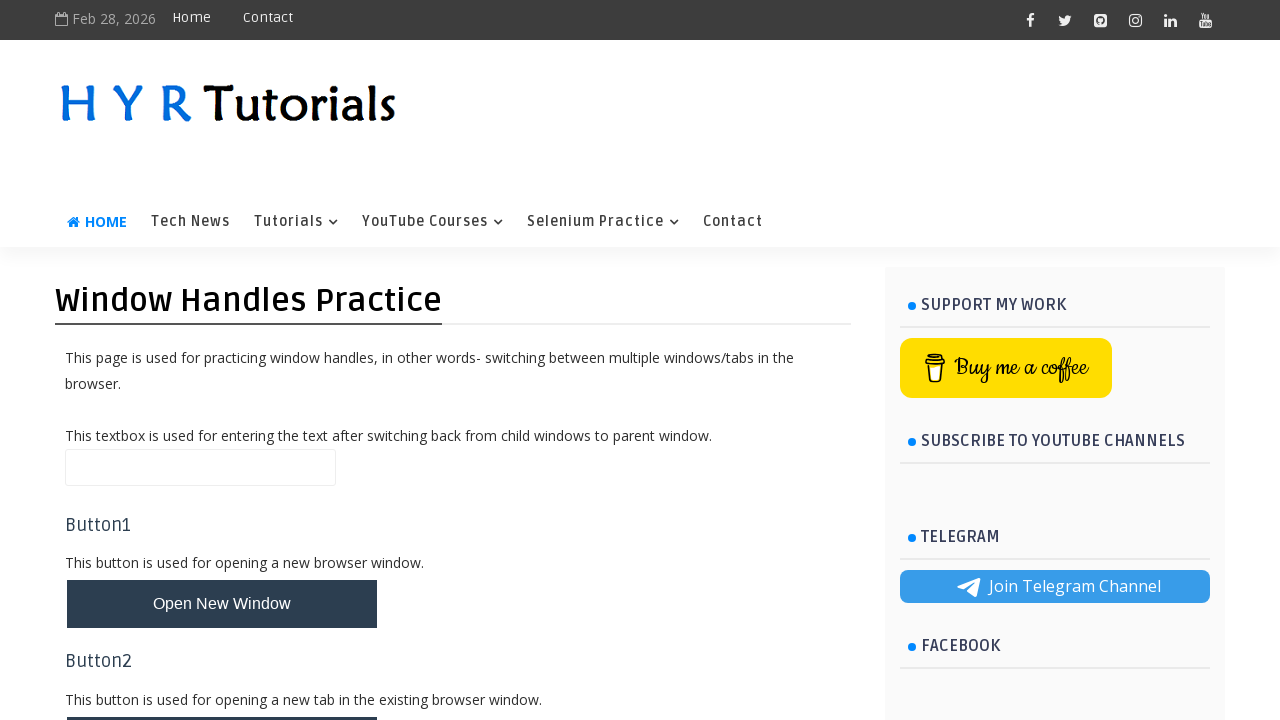

Clicked button to open new tab at (222, 696) on #newTabBtn
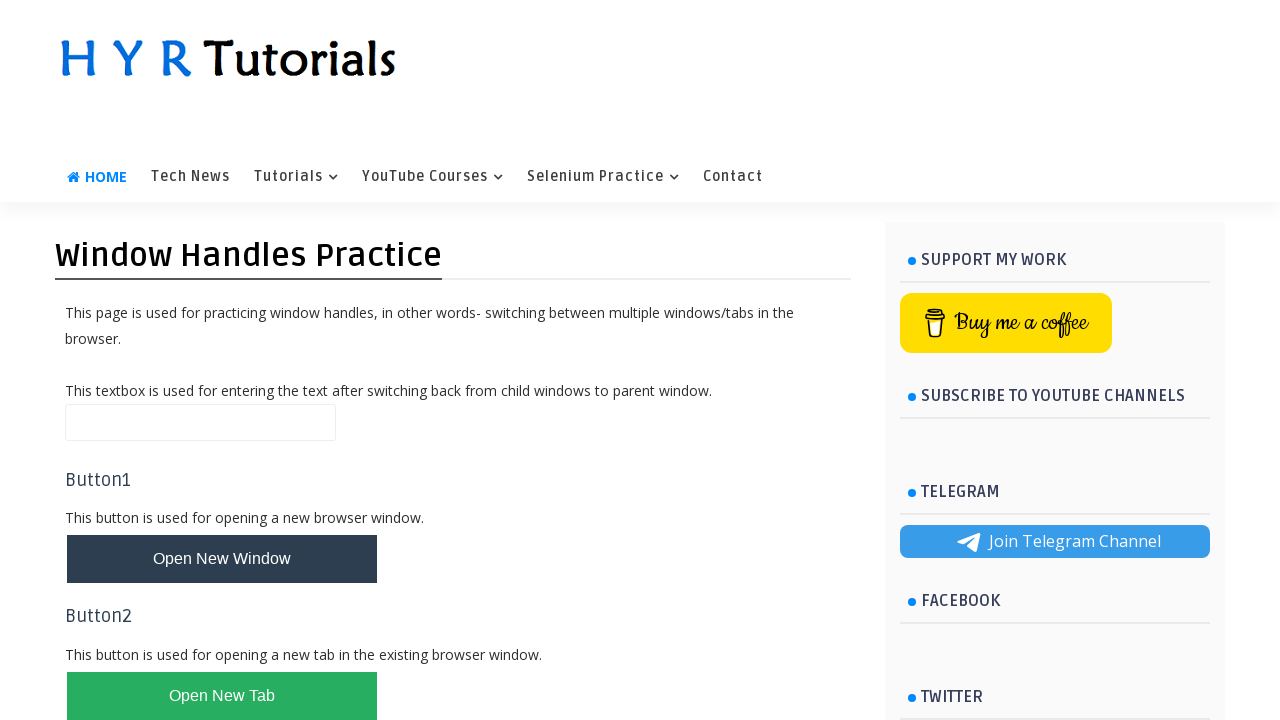

New tab opened and captured
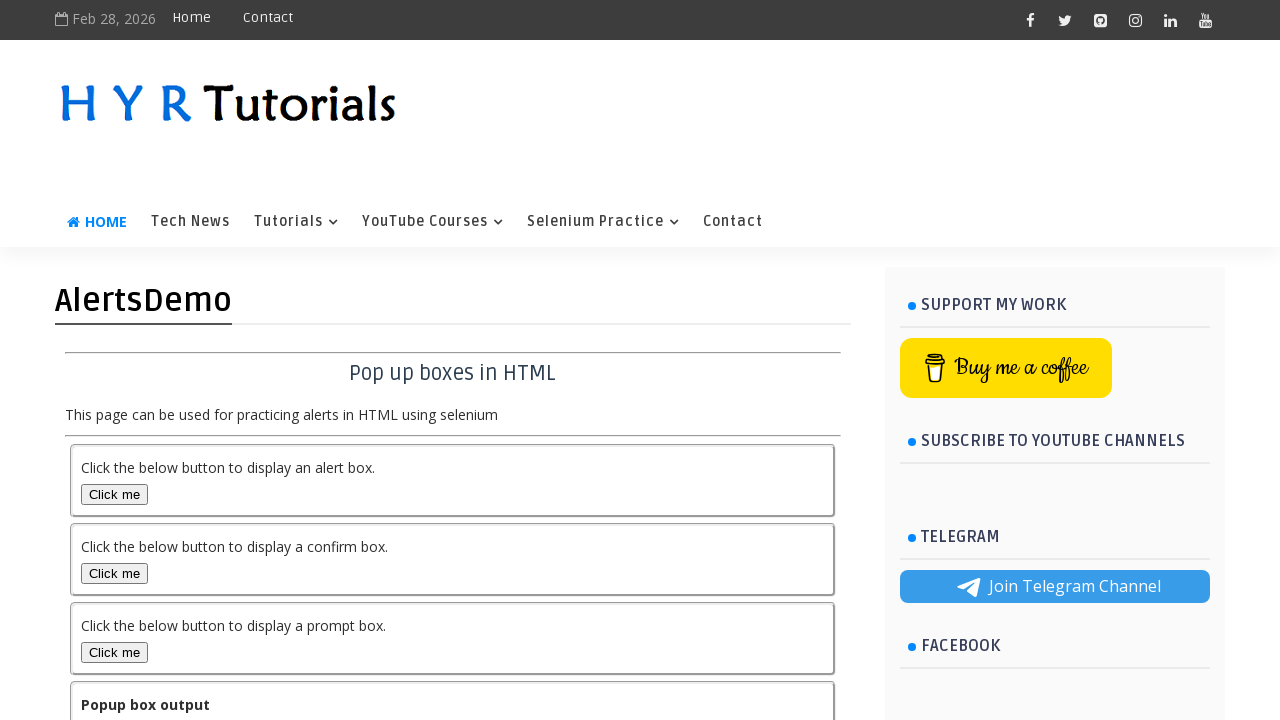

New tab page fully loaded
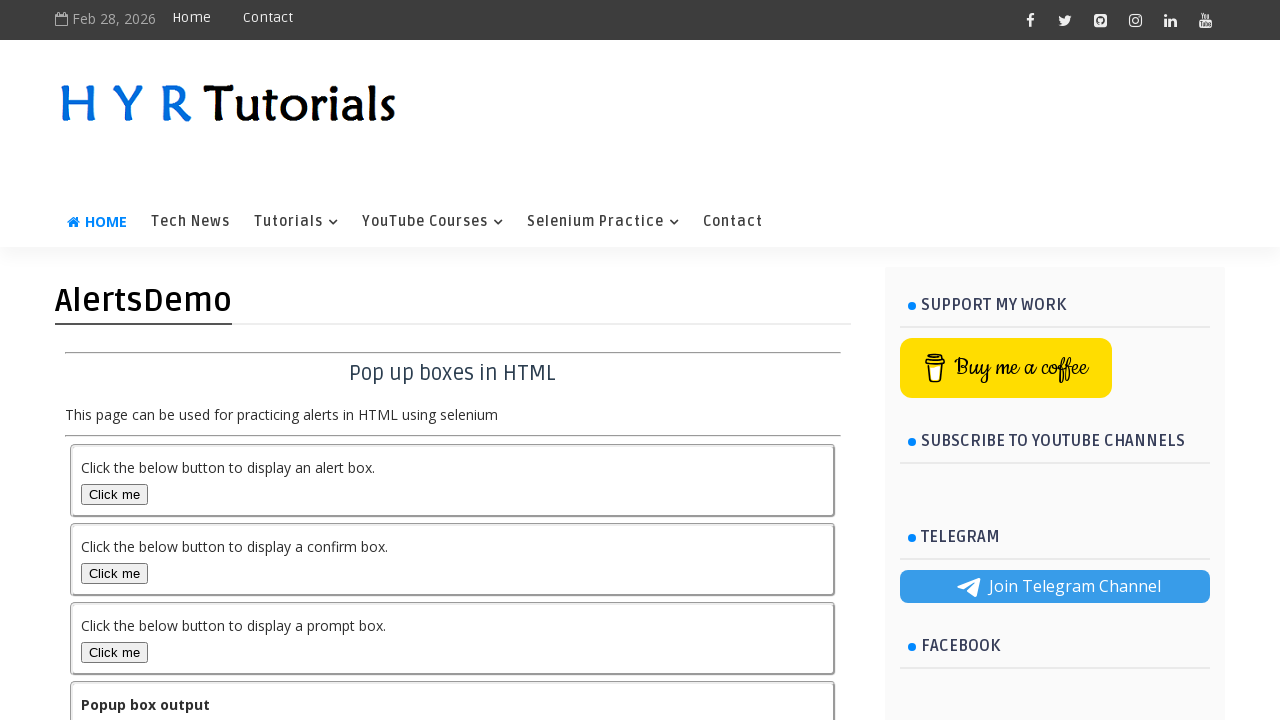

Clicked alert box button on new tab at (114, 494) on #alertBox
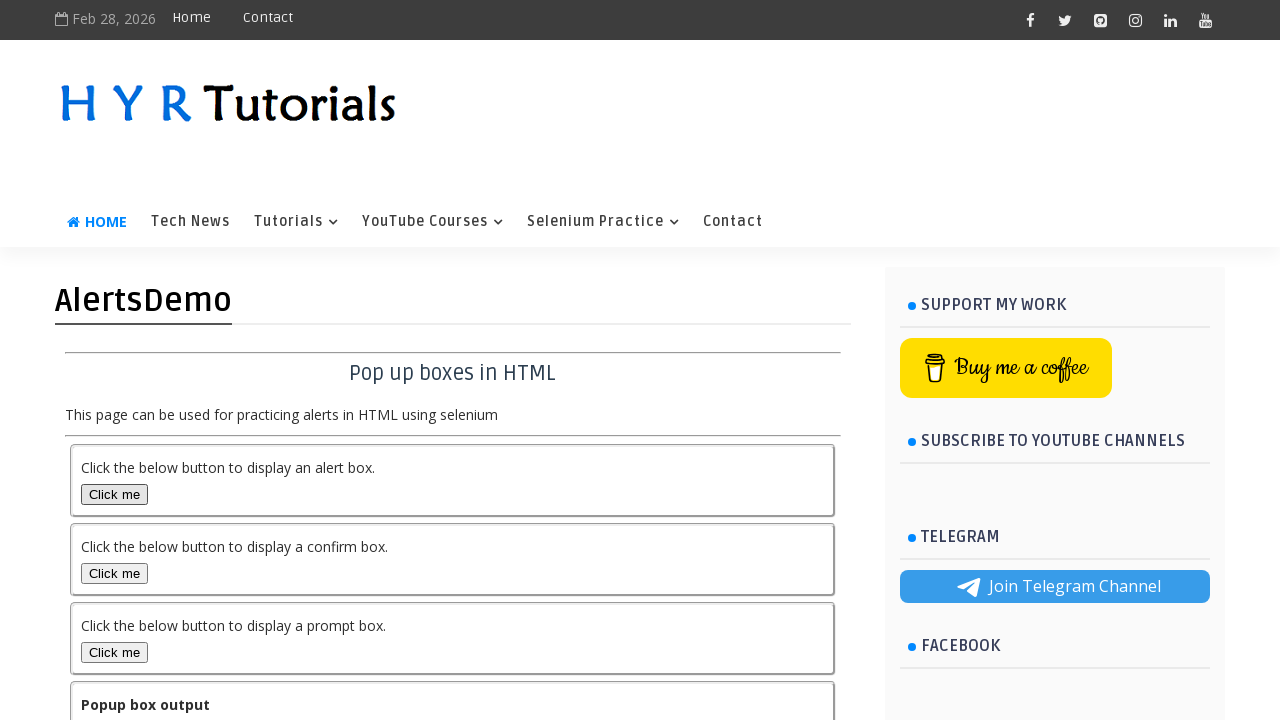

Set up dialog handler to accept alerts
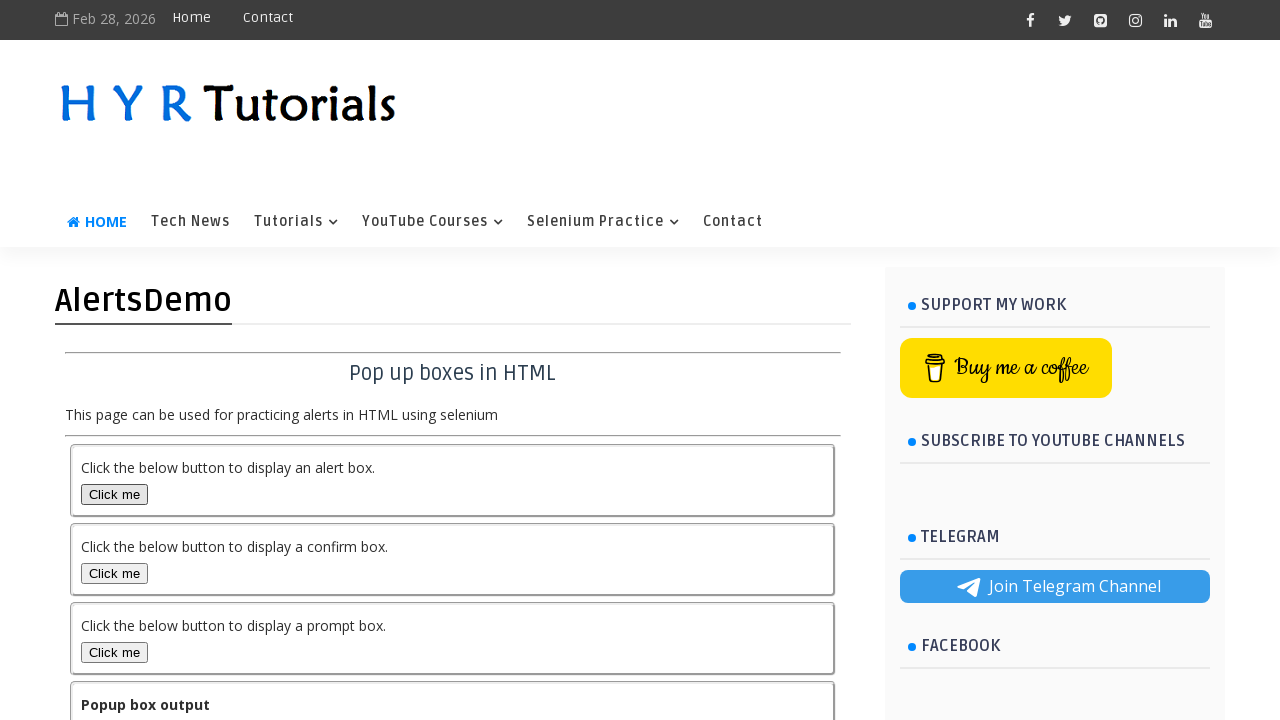

Closed new tab and returned to original window
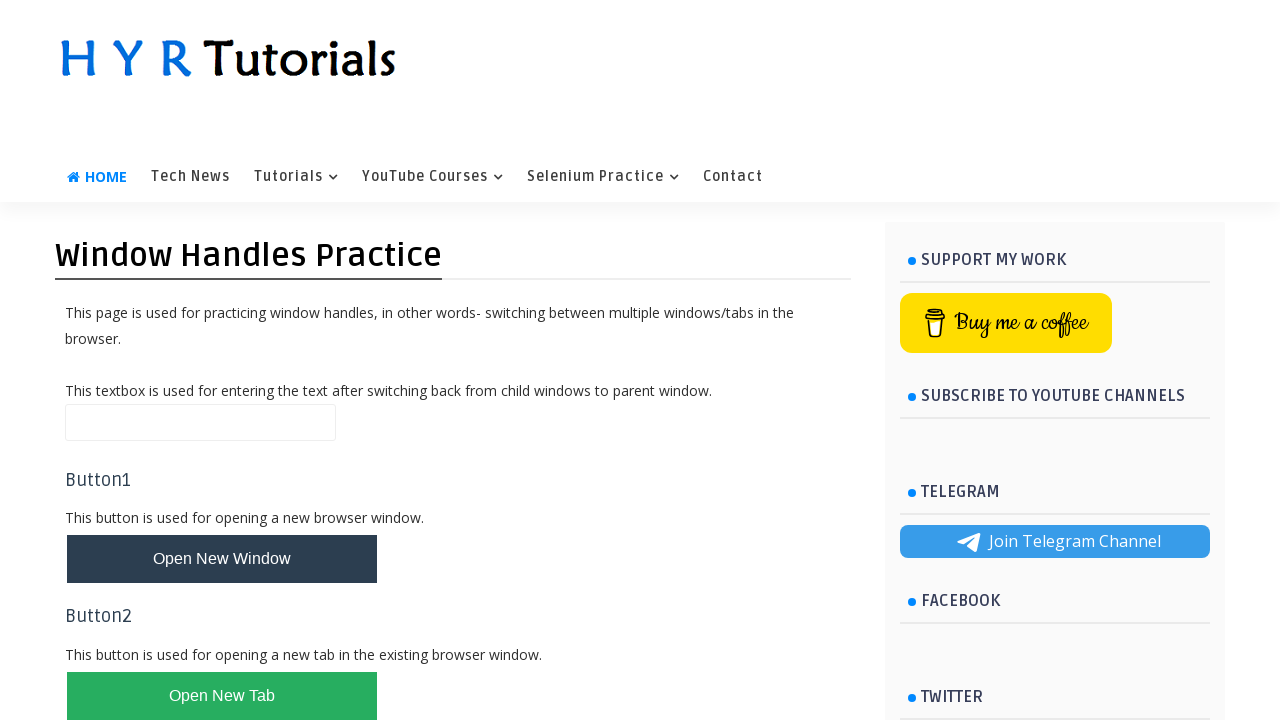

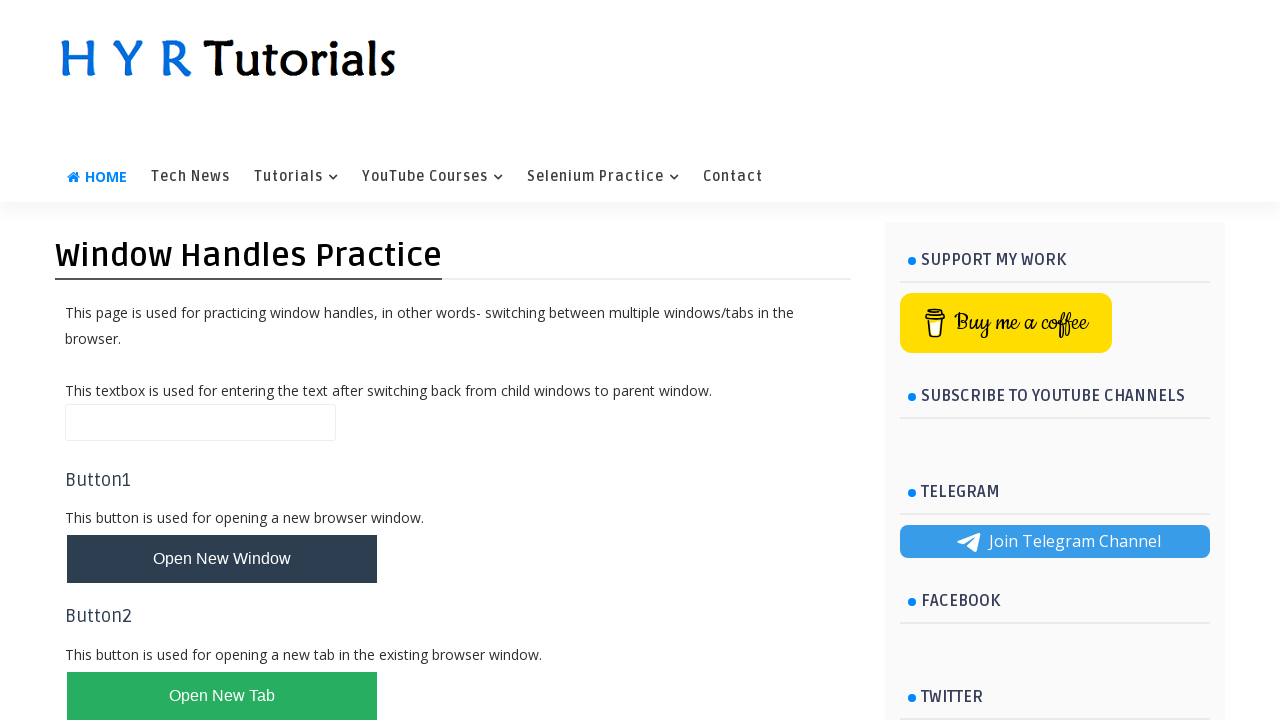